Tests window handling by clicking a link that opens a new window/tab, switching to the new window to verify its content, and then switching back to the original window to verify navigation between windows works correctly.

Starting URL: https://the-internet.herokuapp.com/windows

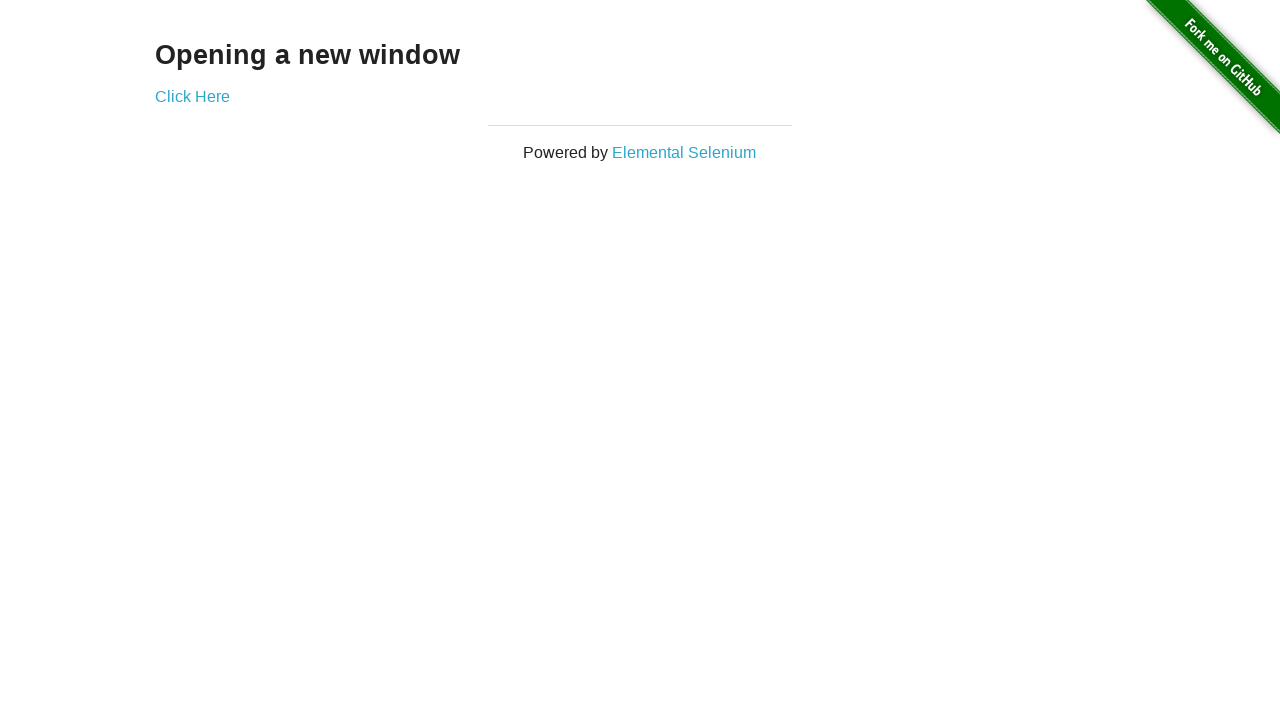

Waited for h3 heading to load
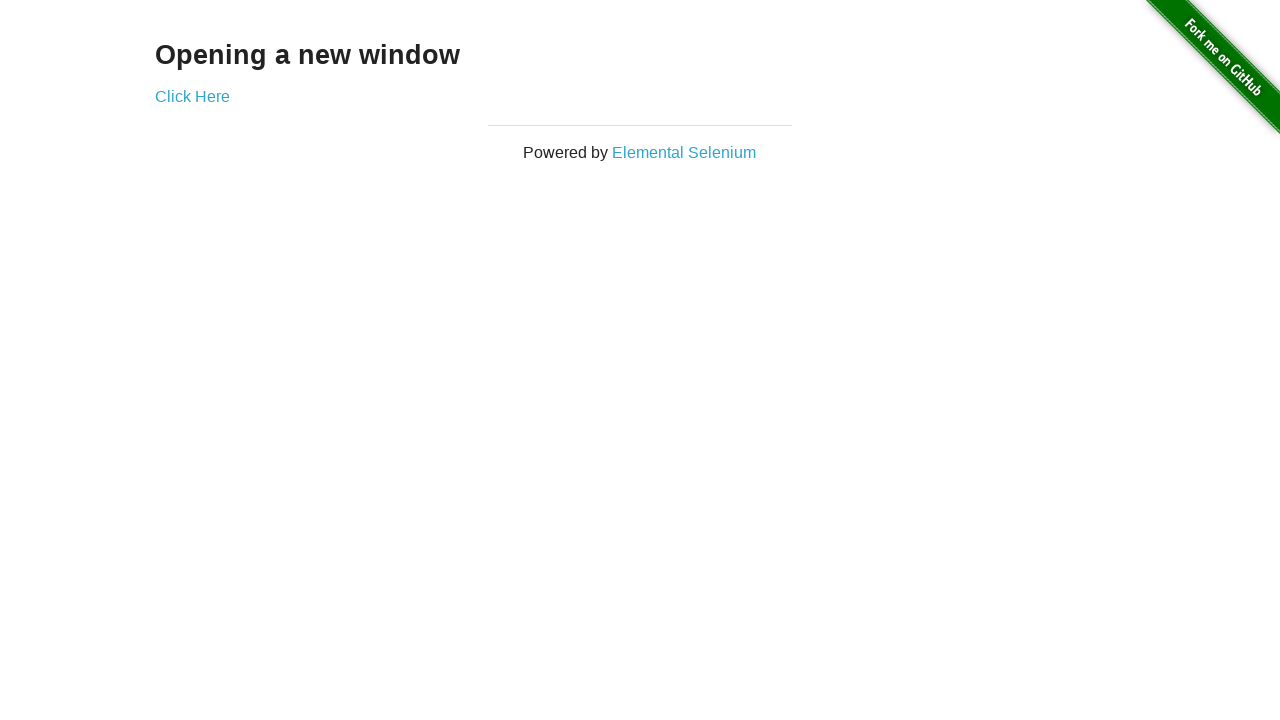

Verified page heading is 'Opening a new window'
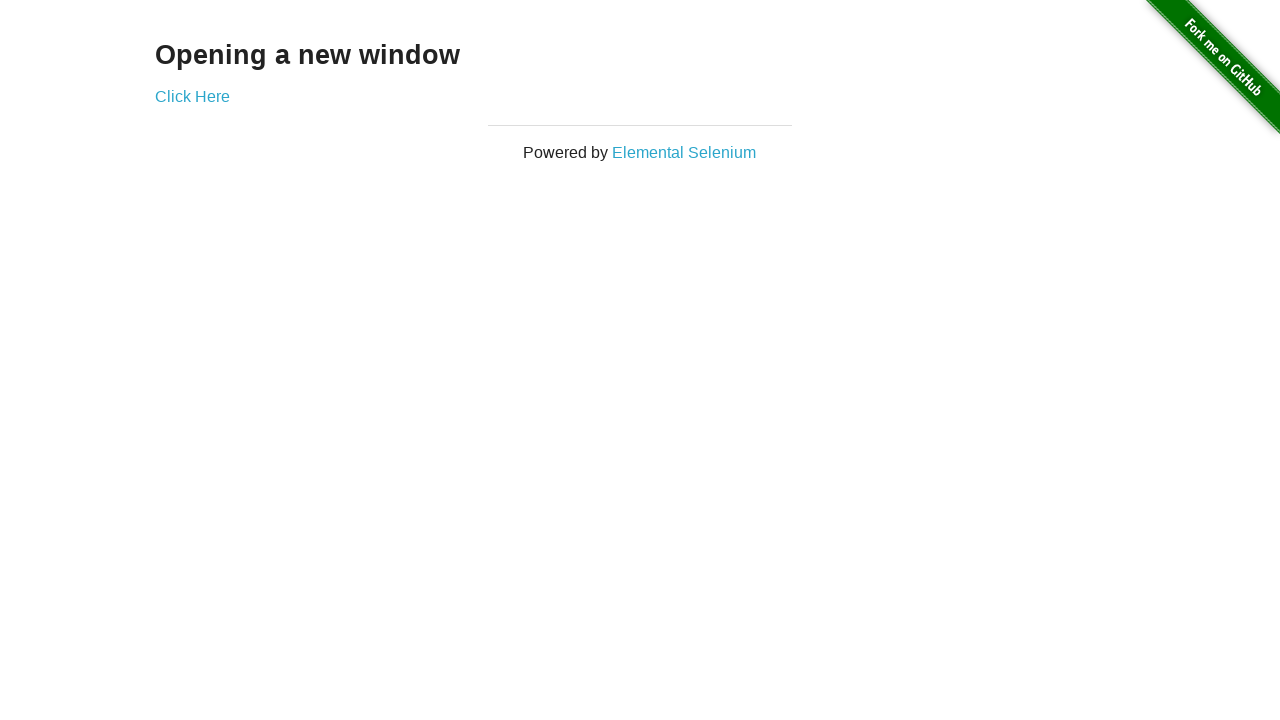

Verified page title is 'The Internet'
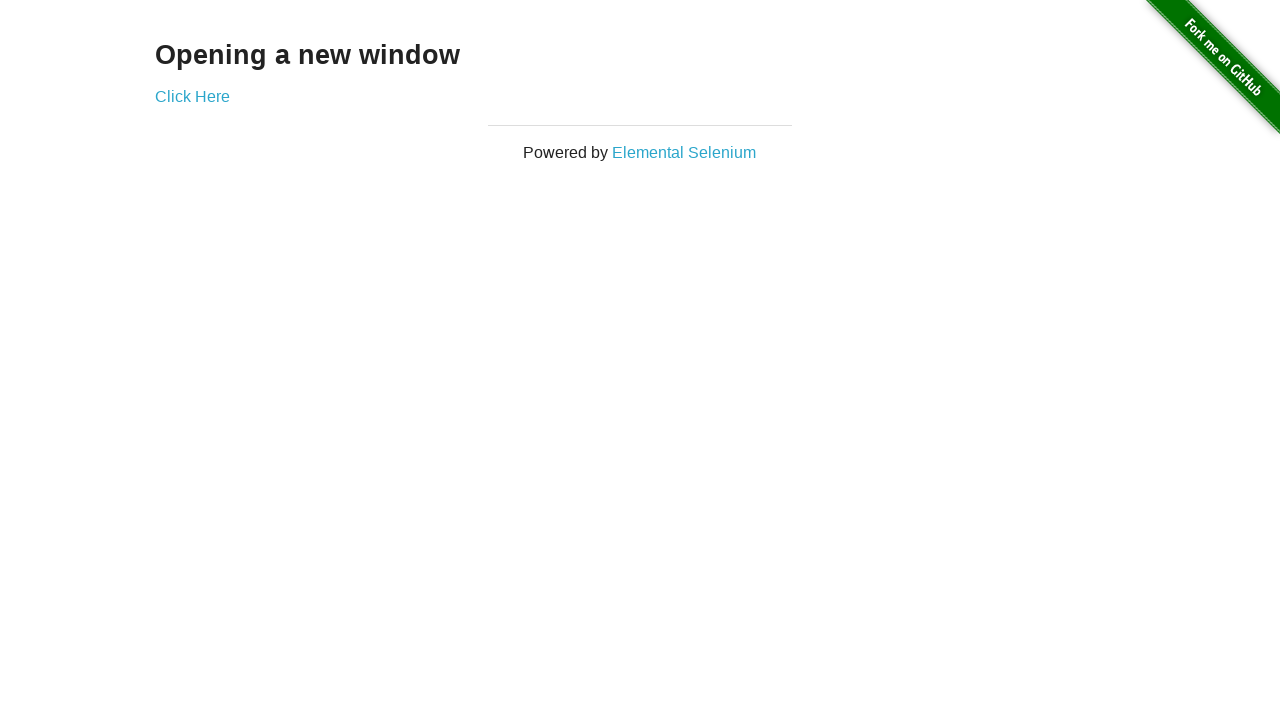

Clicked 'Click Here' link to open new window/tab at (192, 96) on text=Click Here
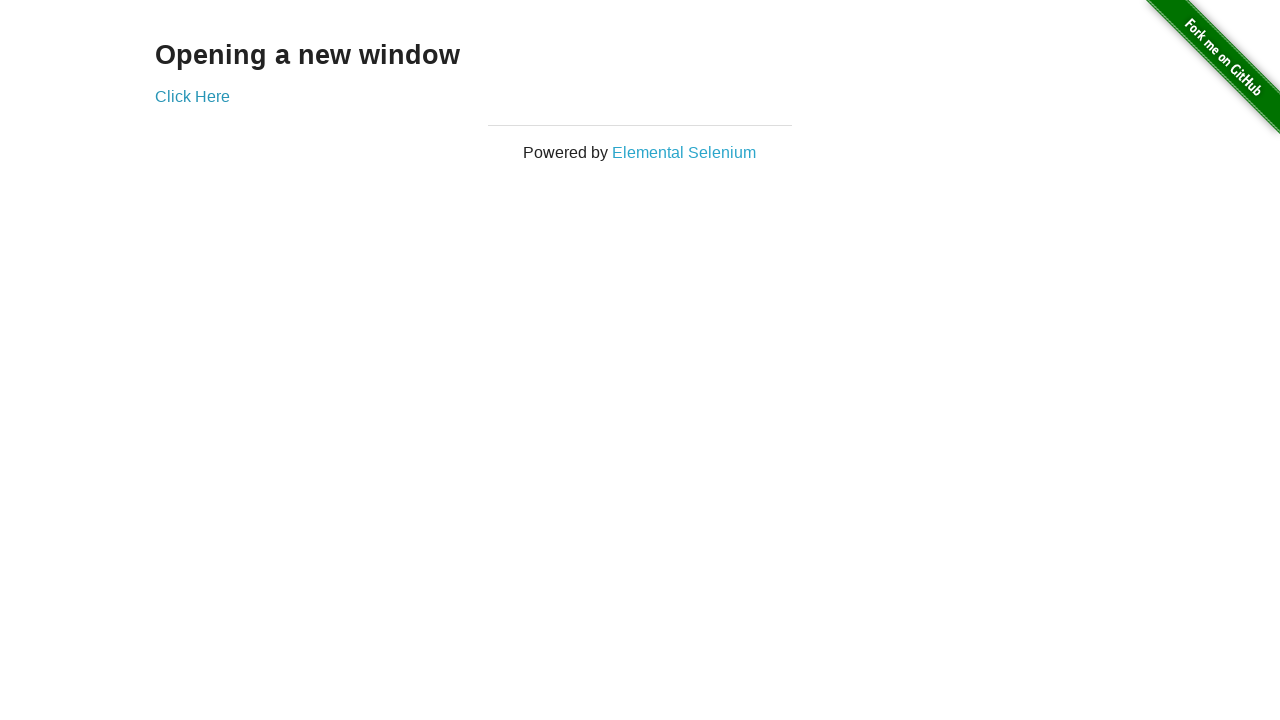

New window/tab loaded and ready
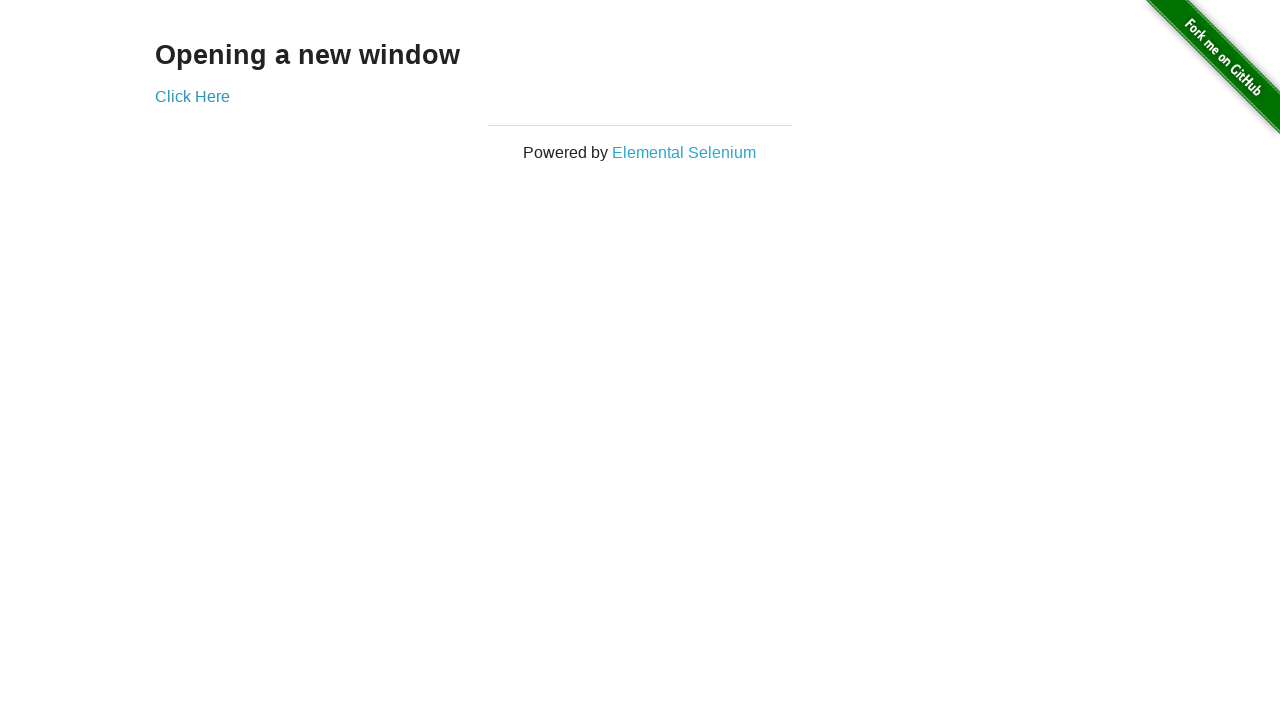

Verified new window title is 'New Window'
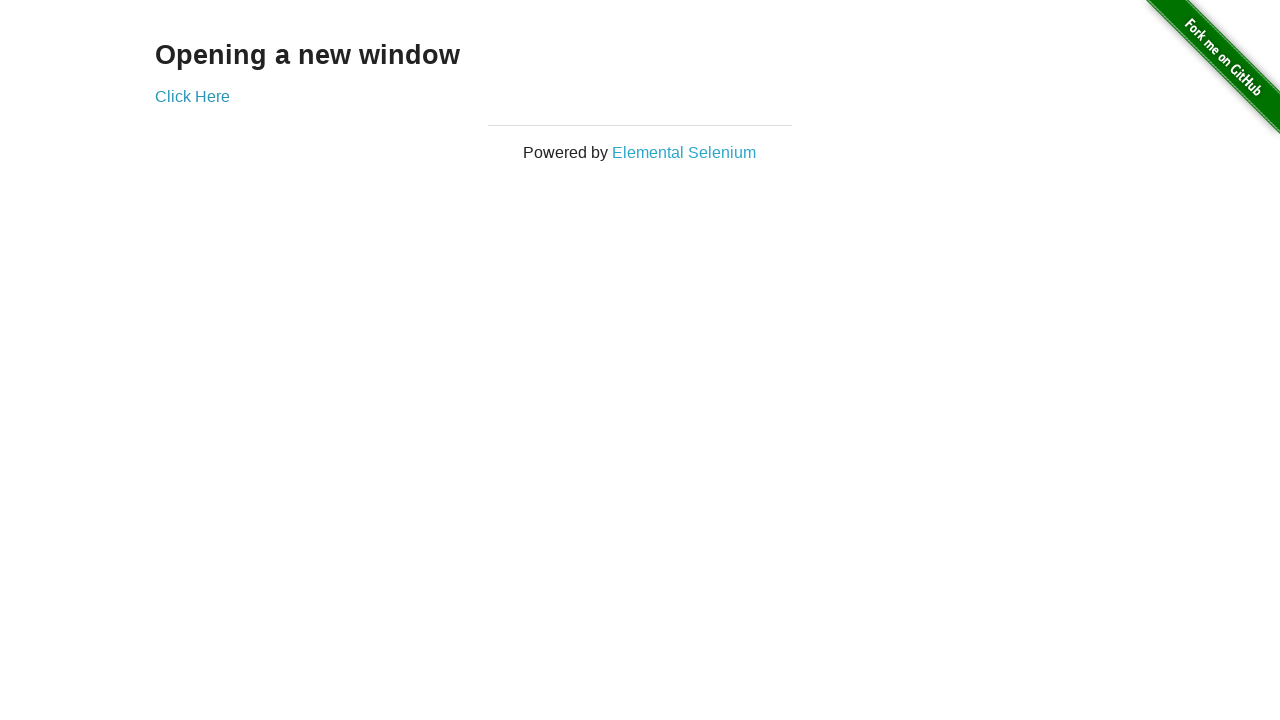

Verified new window heading is 'New Window'
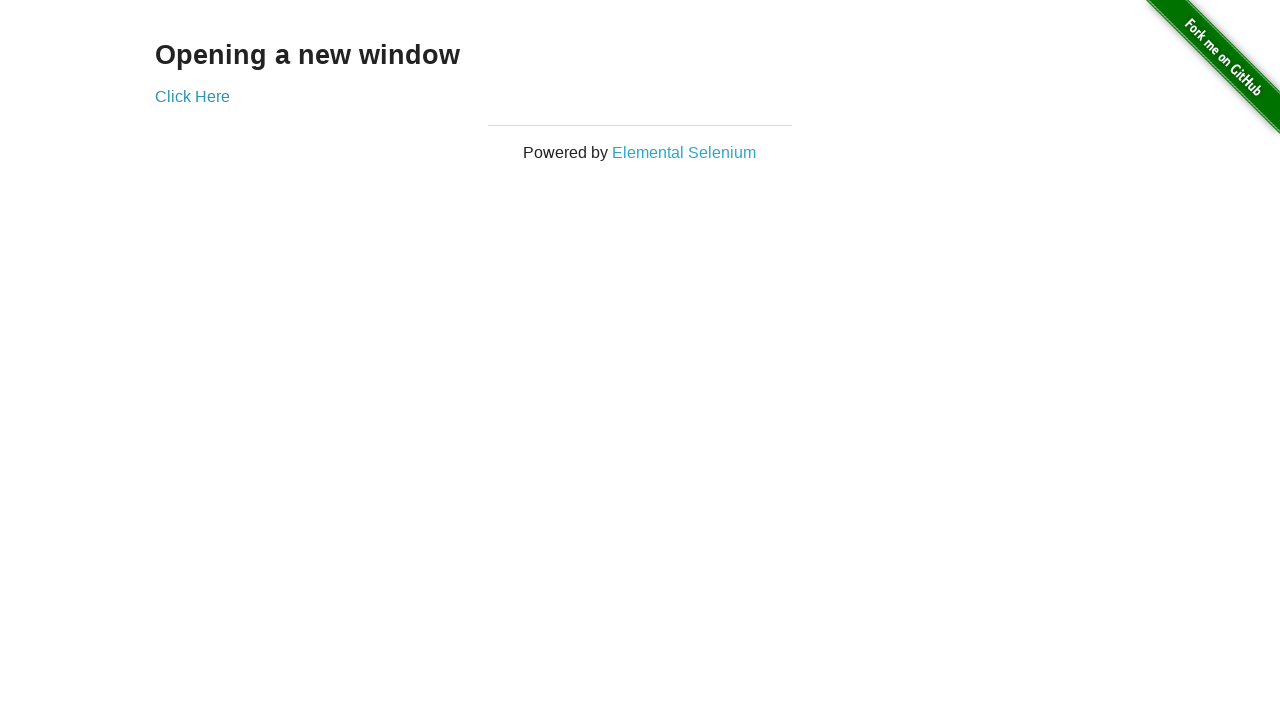

Switched back to original window
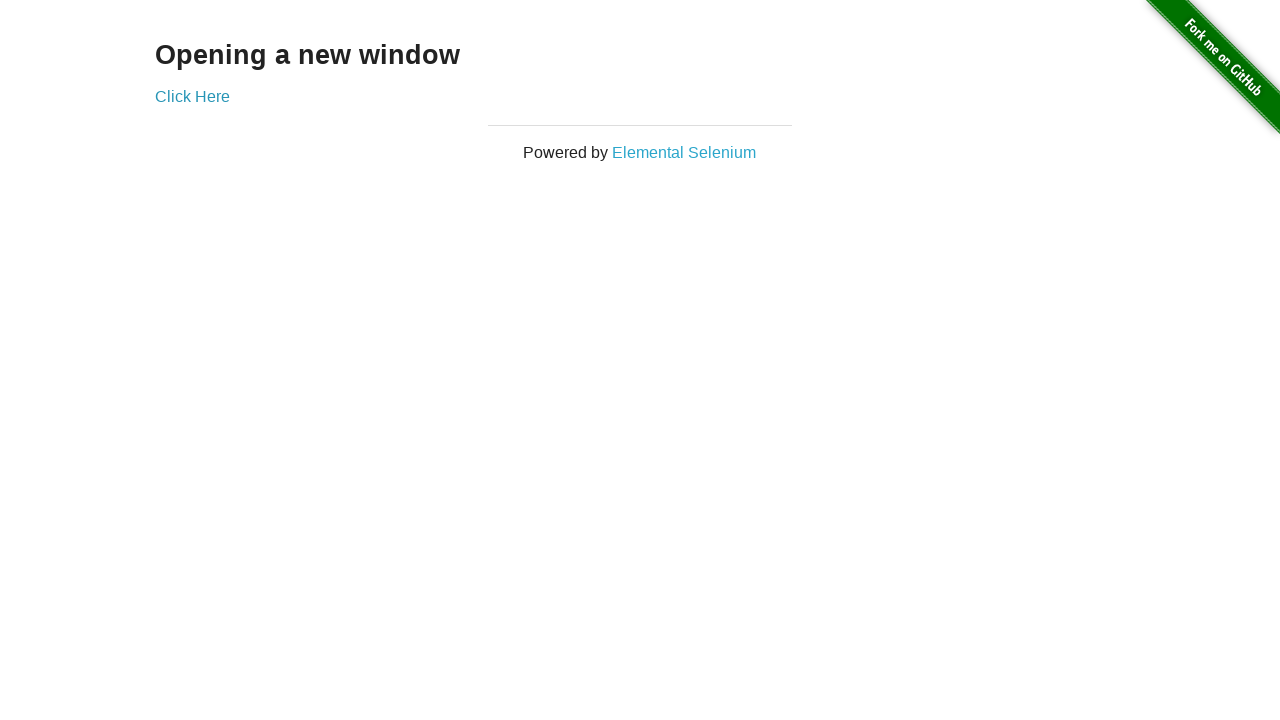

Verified original window title is still 'The Internet'
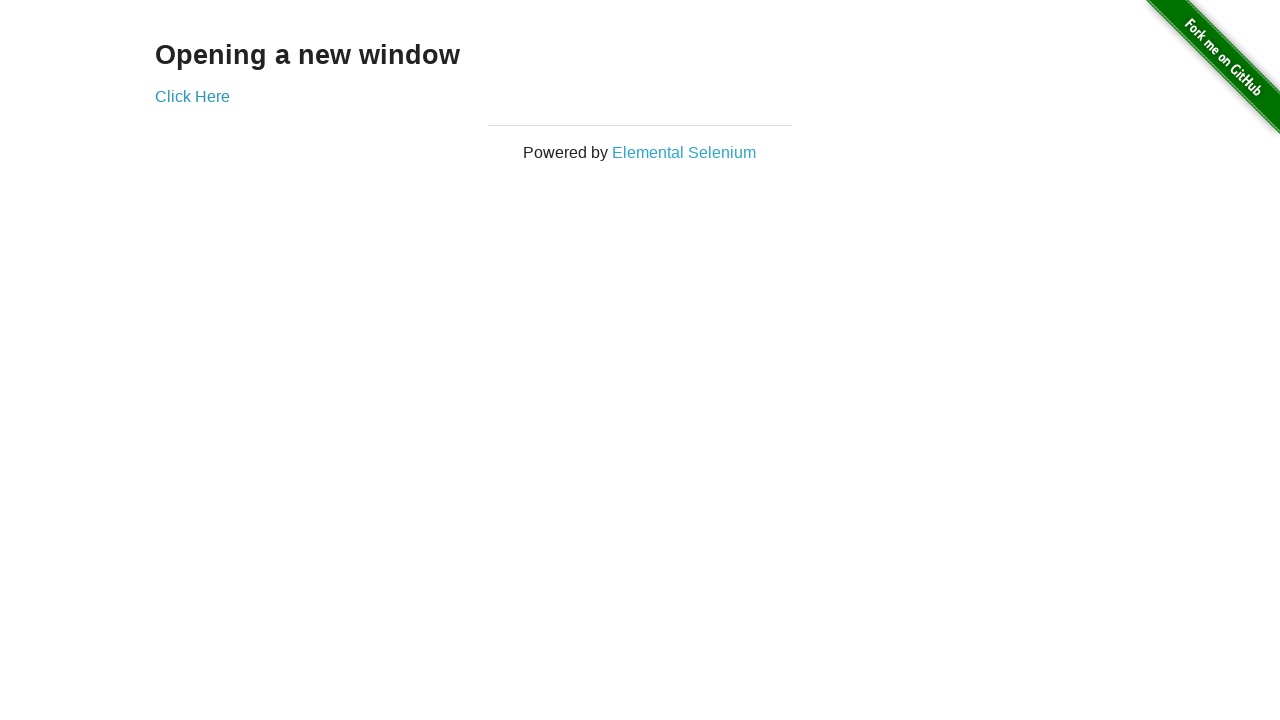

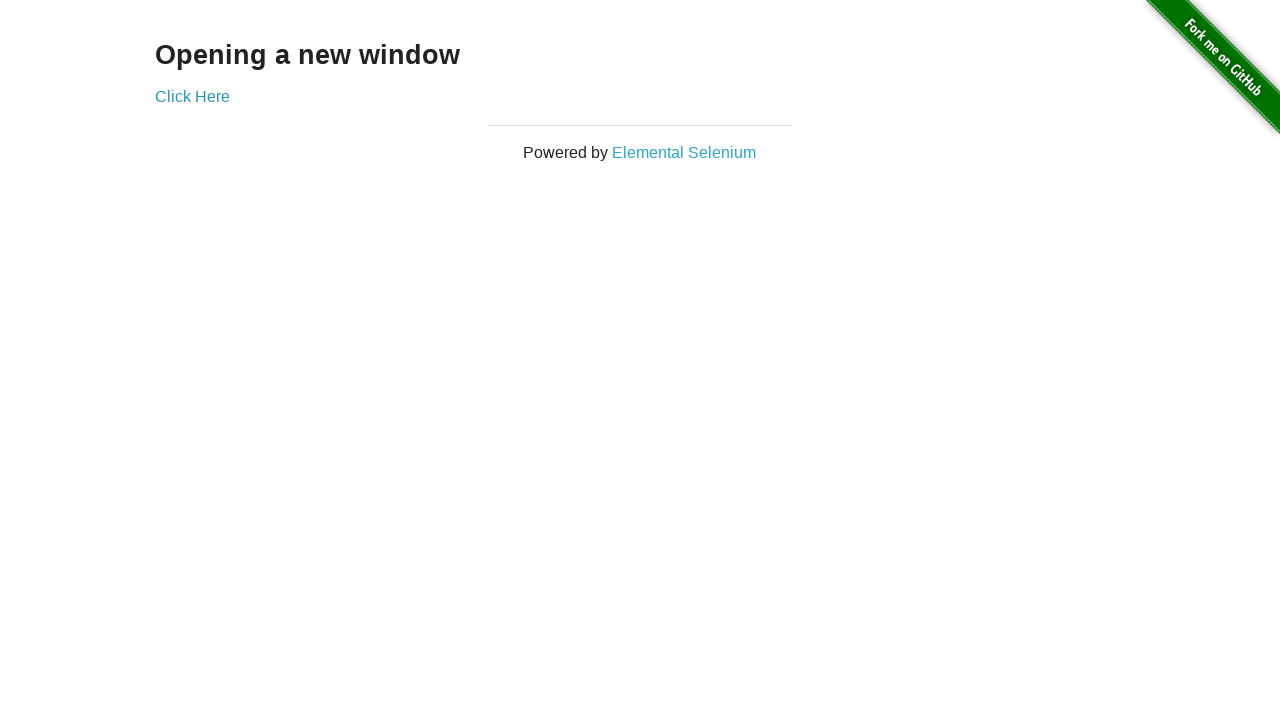